Tests dynamic content loading by clicking a button and waiting for hidden content to become visible

Starting URL: https://the-internet.herokuapp.com/dynamic_loading/1

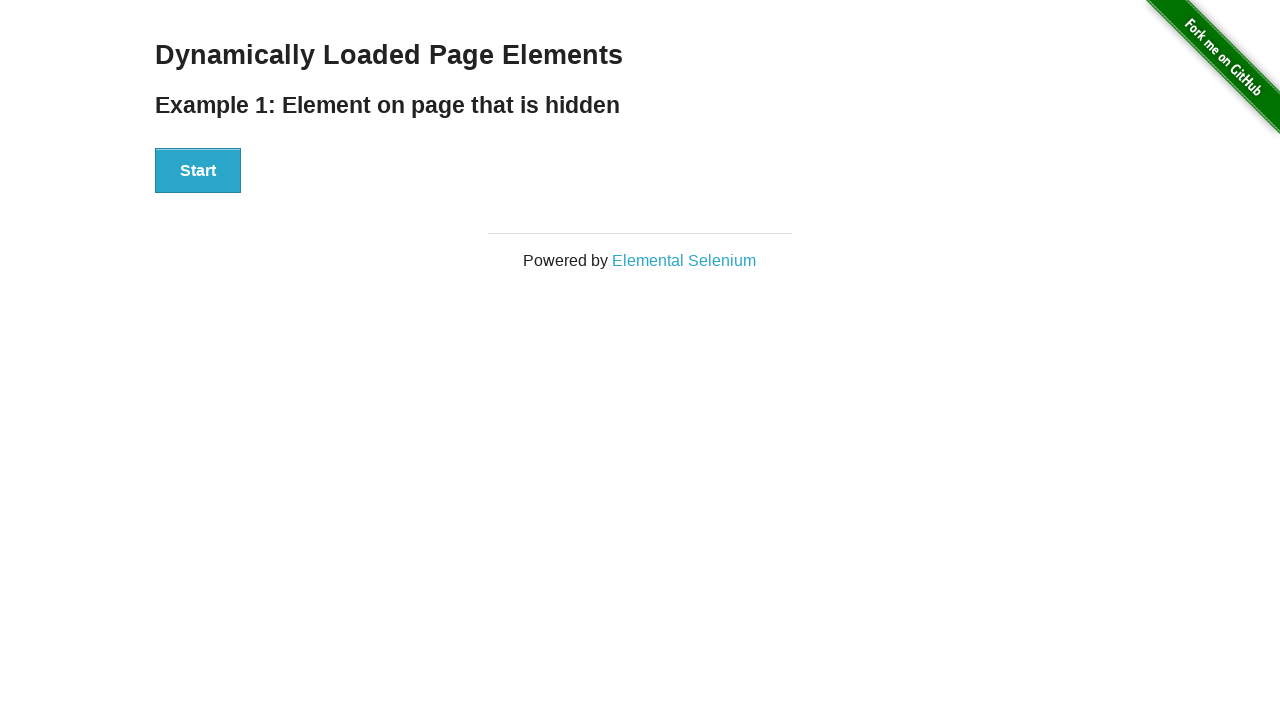

Clicked Start button to trigger dynamic content loading at (198, 171) on xpath=//button[text()='Start']
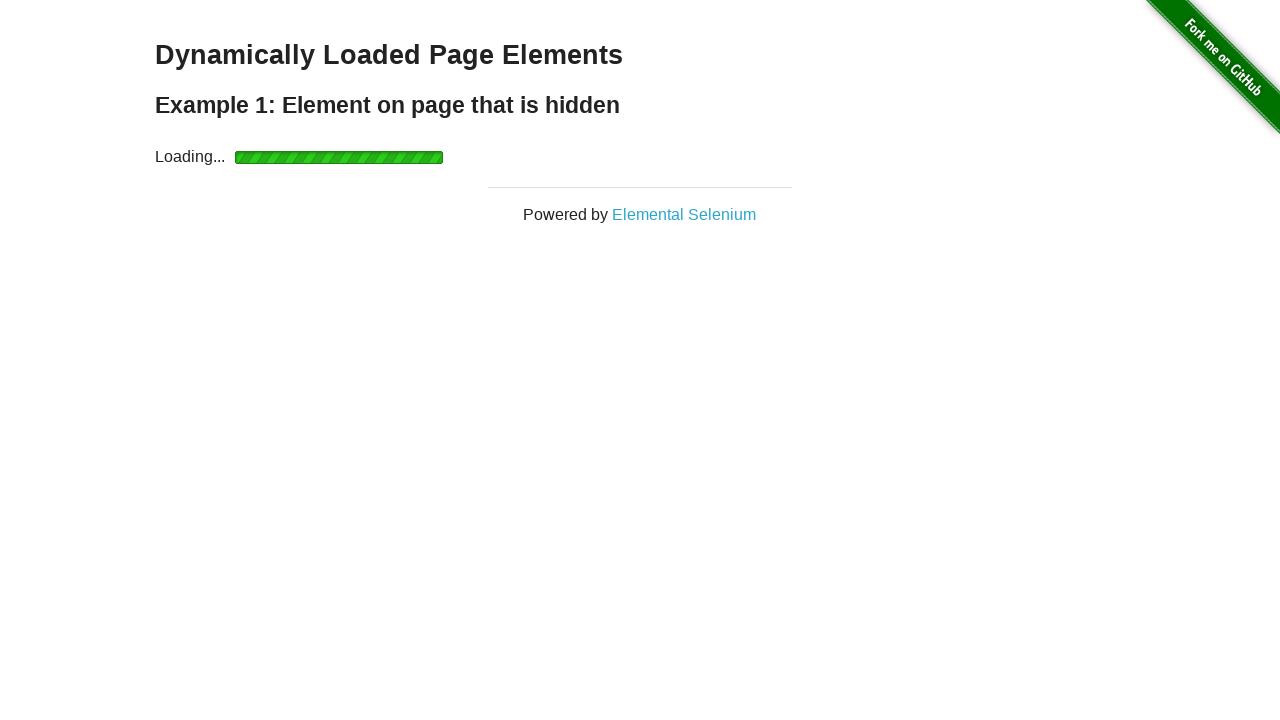

Waited for hidden content to become visible
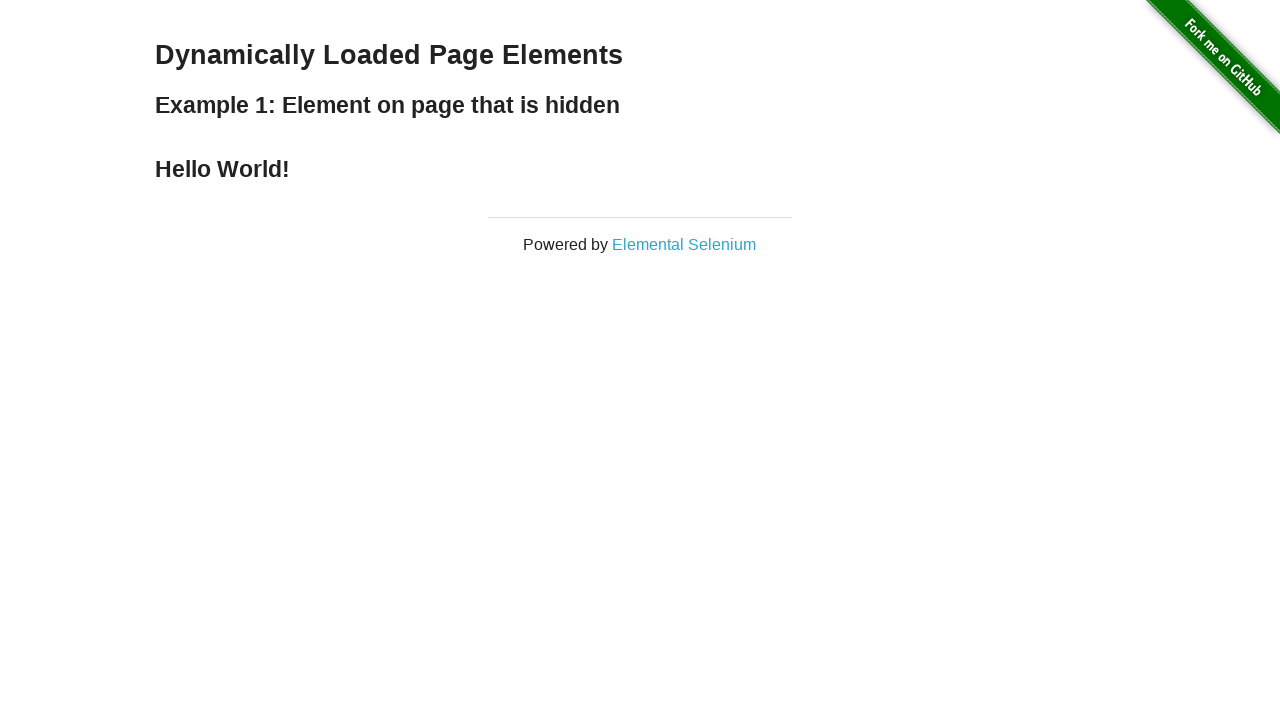

Retrieved dynamically loaded text: 'Hello World!'
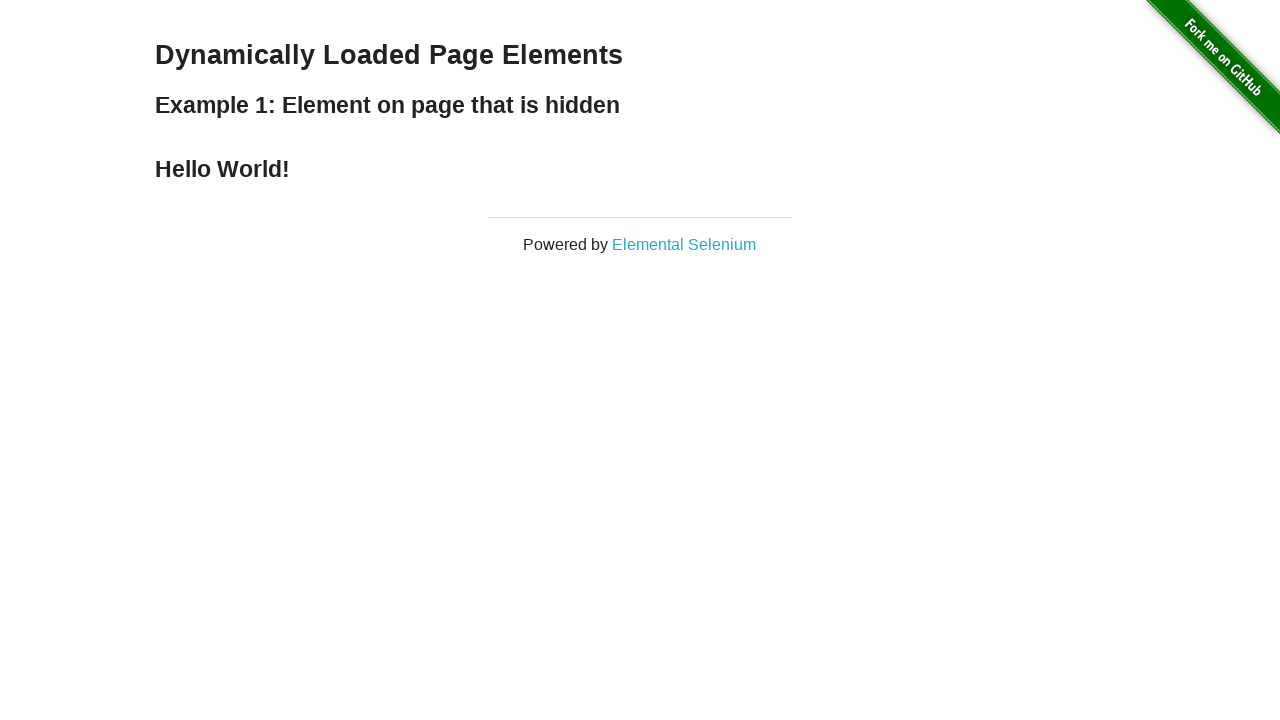

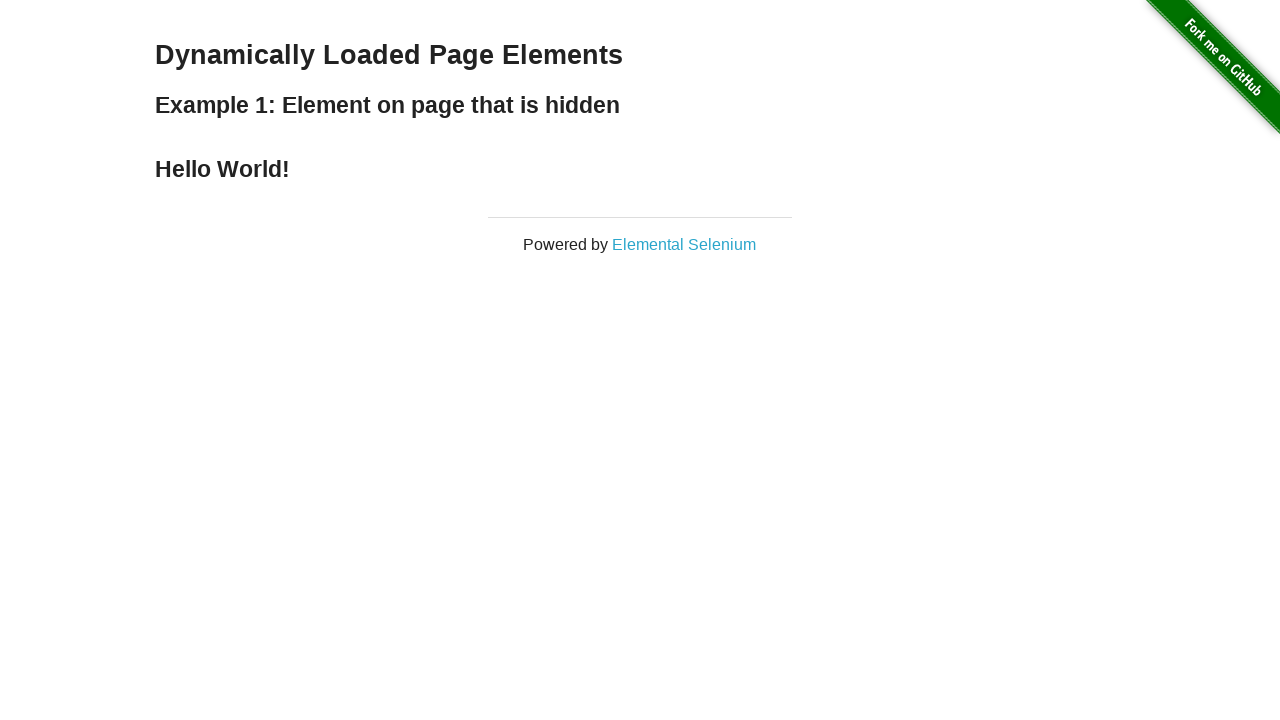